Tests the MarketPulse economic calendar by applying a country filter for Argentina, selecting a date range using the calendar picker, and opening the download menu to verify export options are available.

Starting URL: https://www.marketpulse.com/tools/economic-calendar/

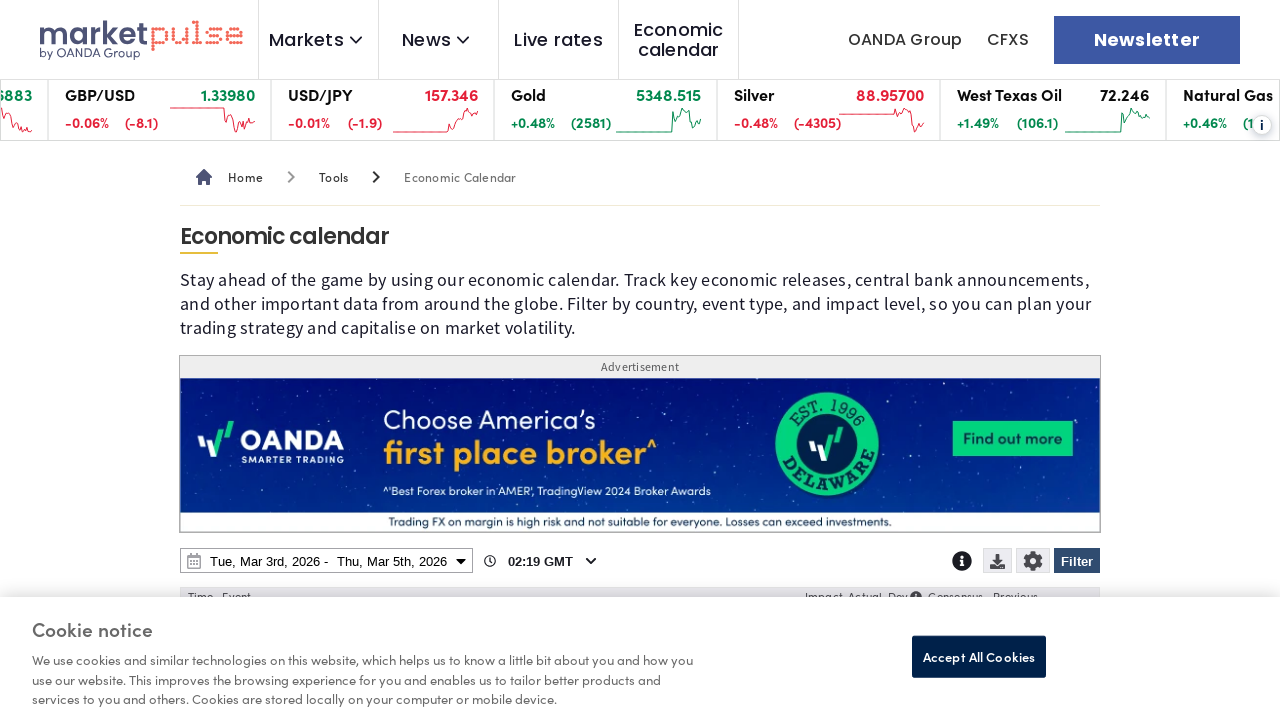

Waited for page to load (domcontentloaded state)
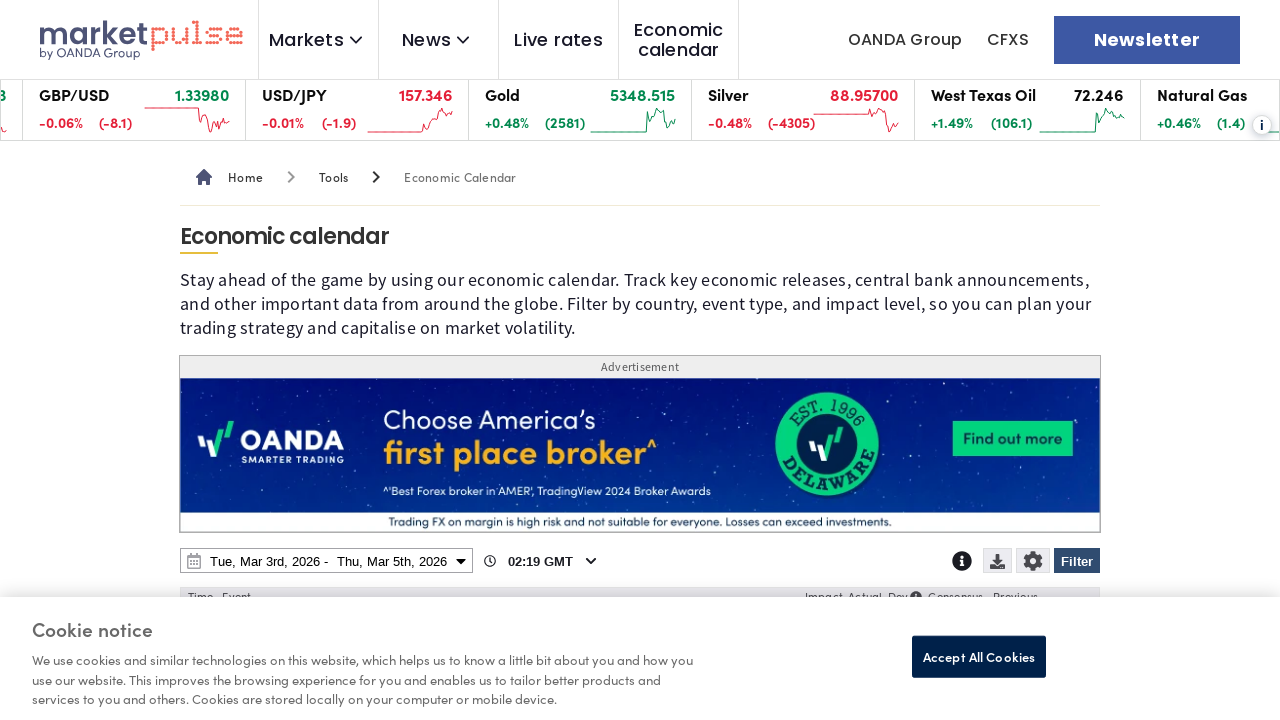

Clicked Filter button to open filter menu at (1077, 561) on internal:role=button[name="Filter"i]
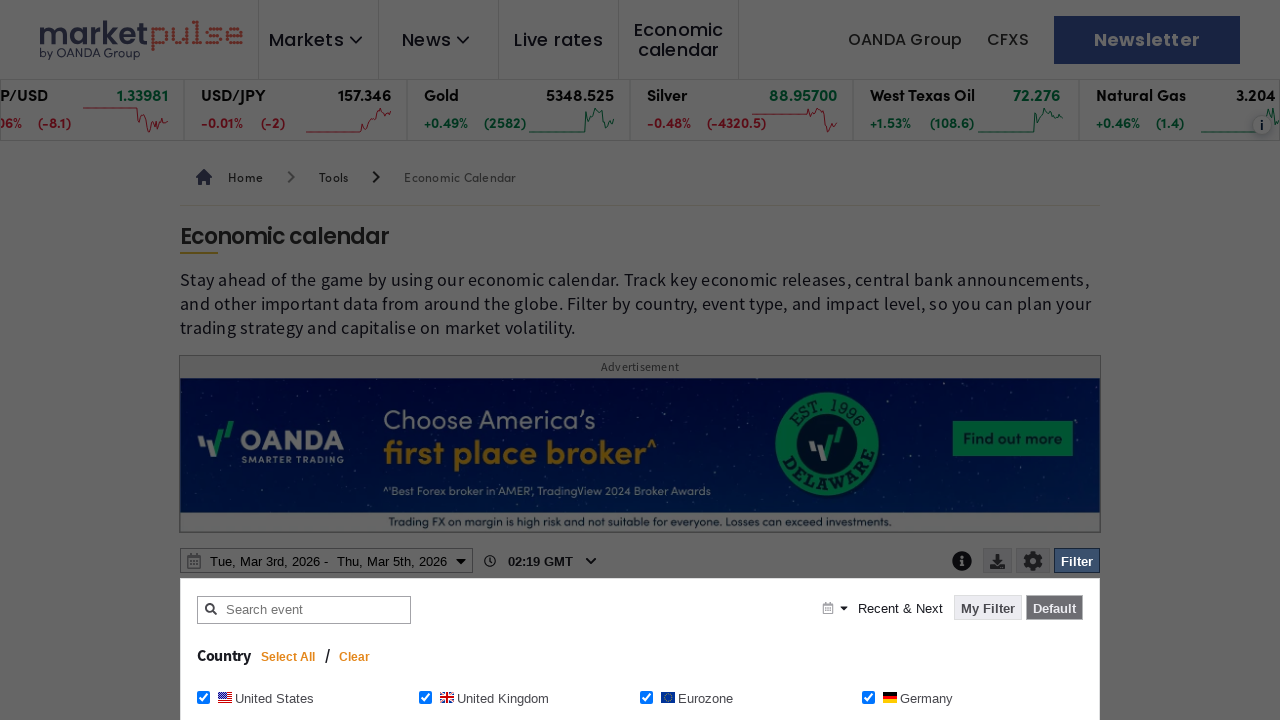

Clear button appeared in filter menu
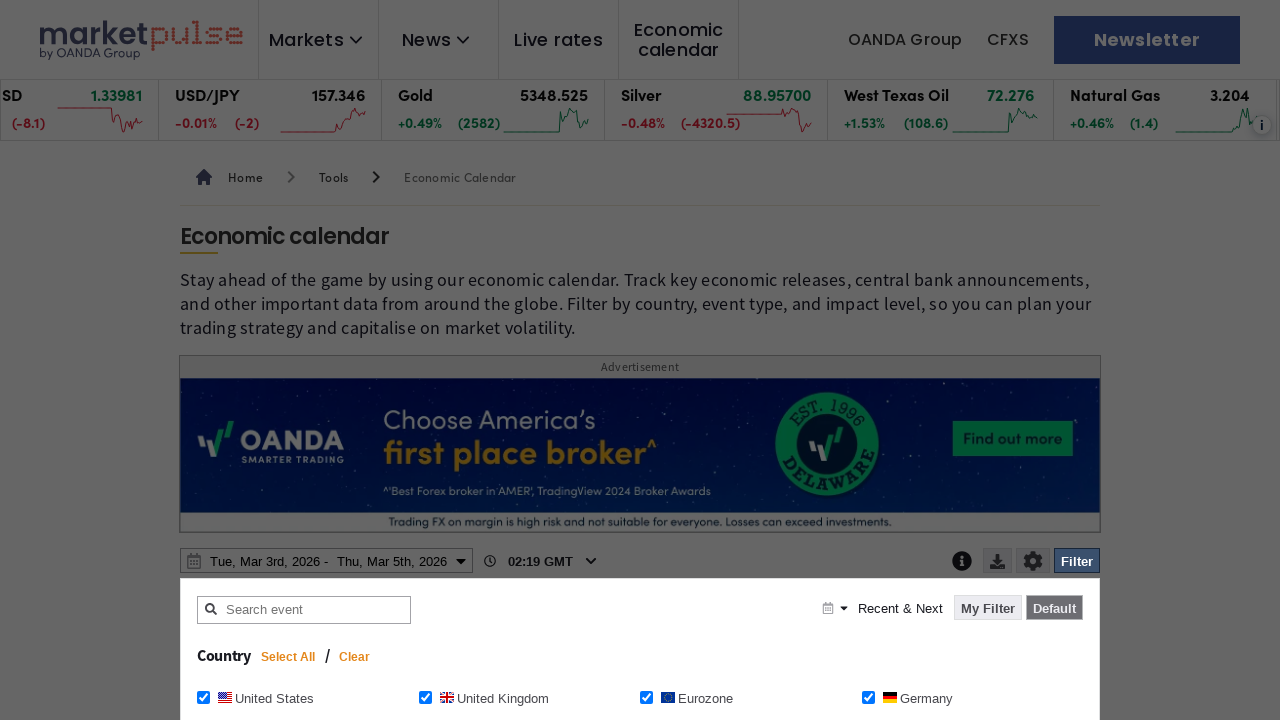

Clicked Clear button to reset filters at (355, 657) on internal:role=button[name="Clear"i]
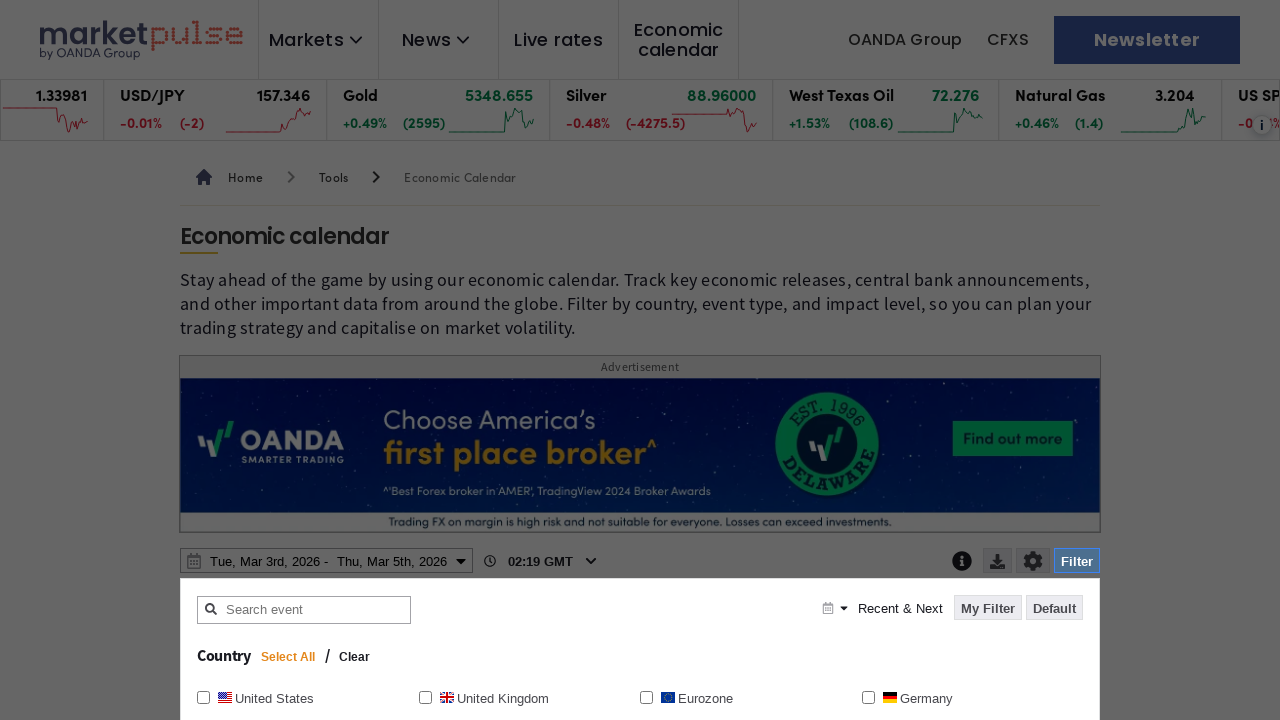

Waited 1200ms for filter reset to complete
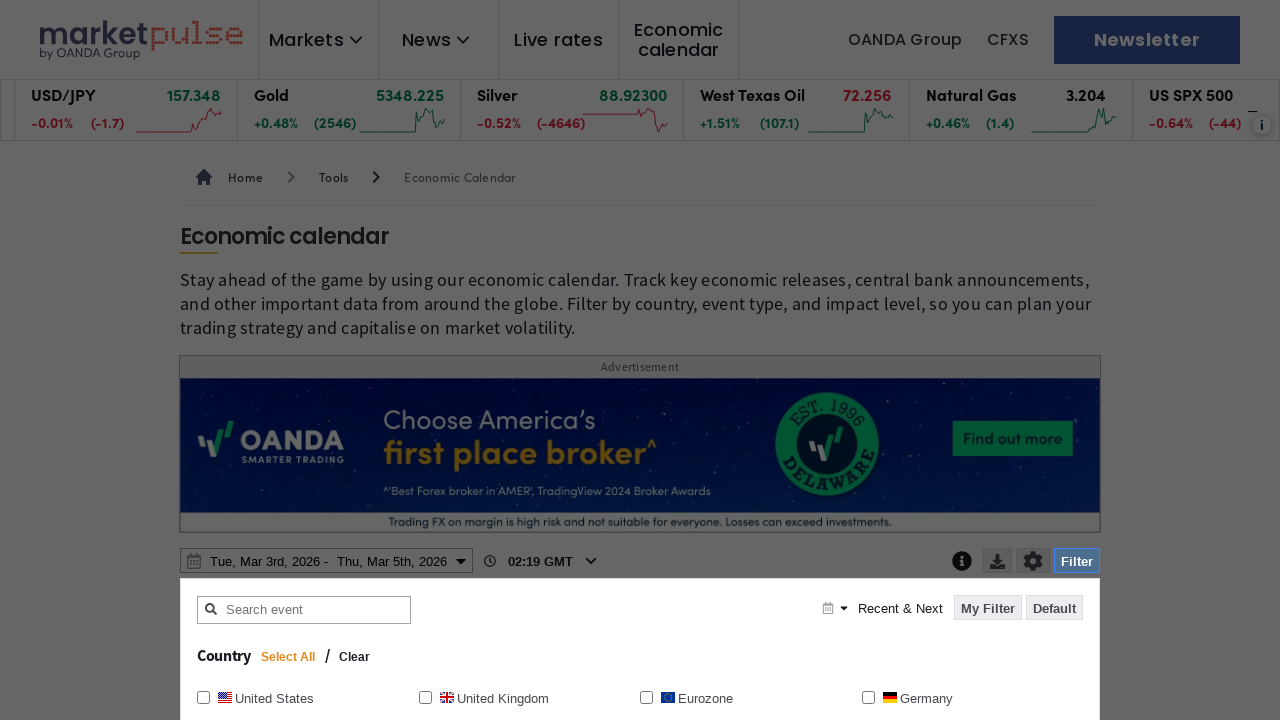

Checked Argentina checkbox in country filter at (425, 360) on internal:role=checkbox[name="Argentina Argentina"i]
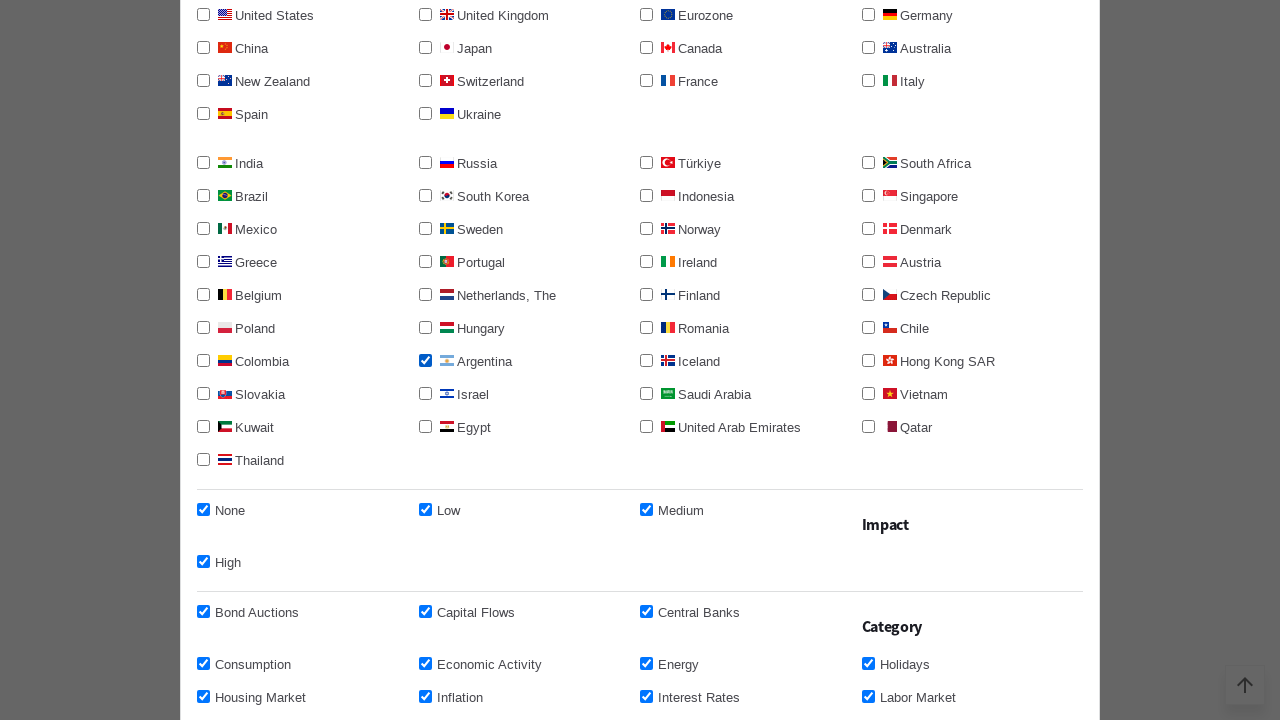

Waited 1200ms for Argentina checkbox to be selected
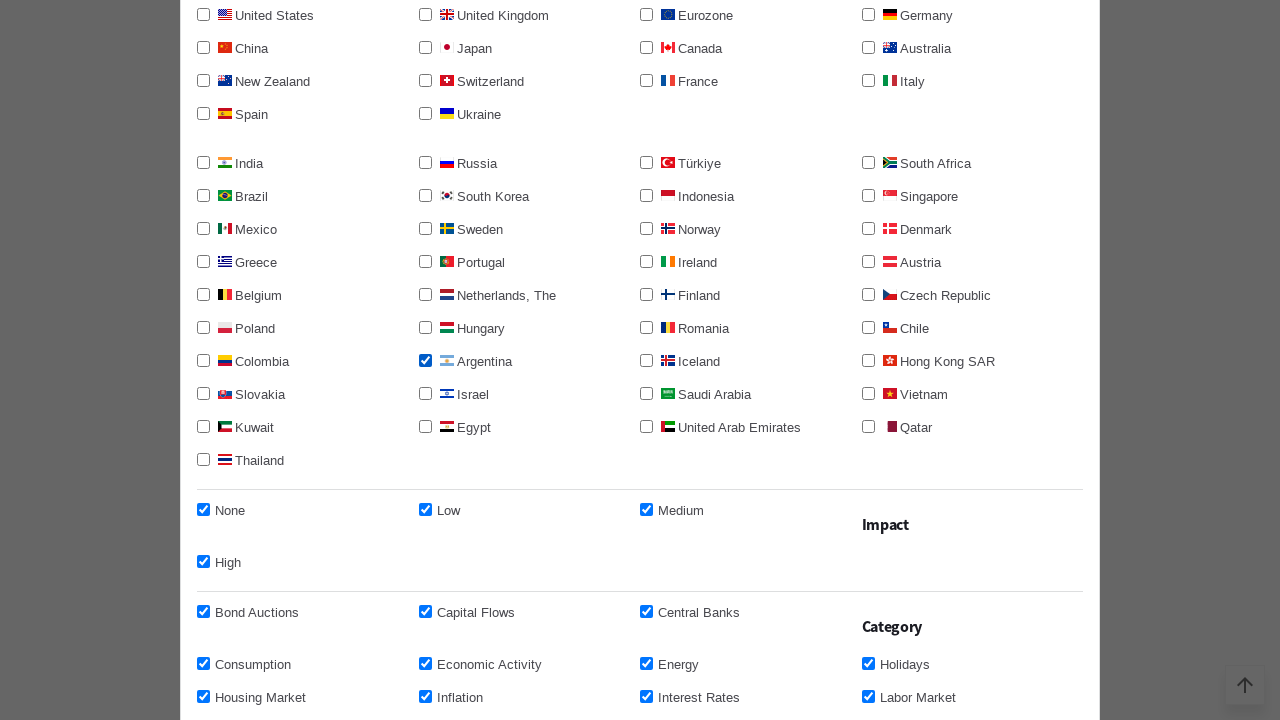

Clicked Apply filter button to apply Argentina filter at (1030, 360) on internal:role=button[name="Apply filter"i]
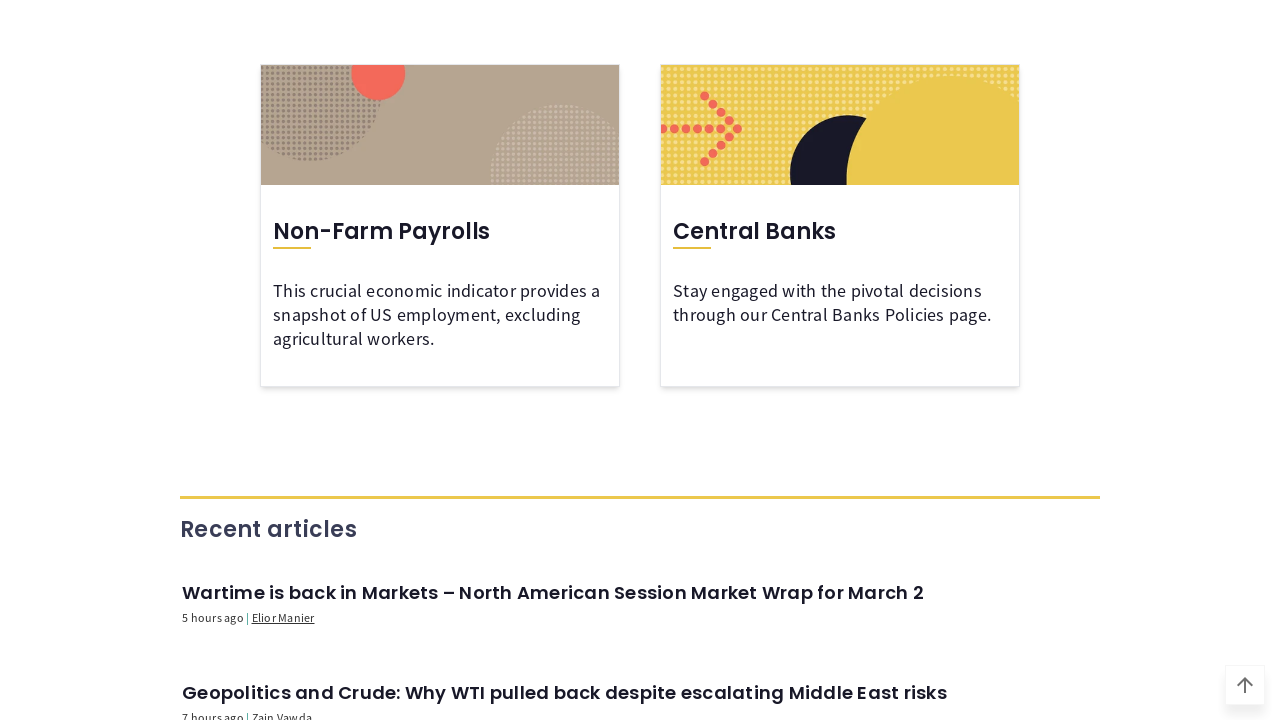

Waited 1200ms for filter application to complete
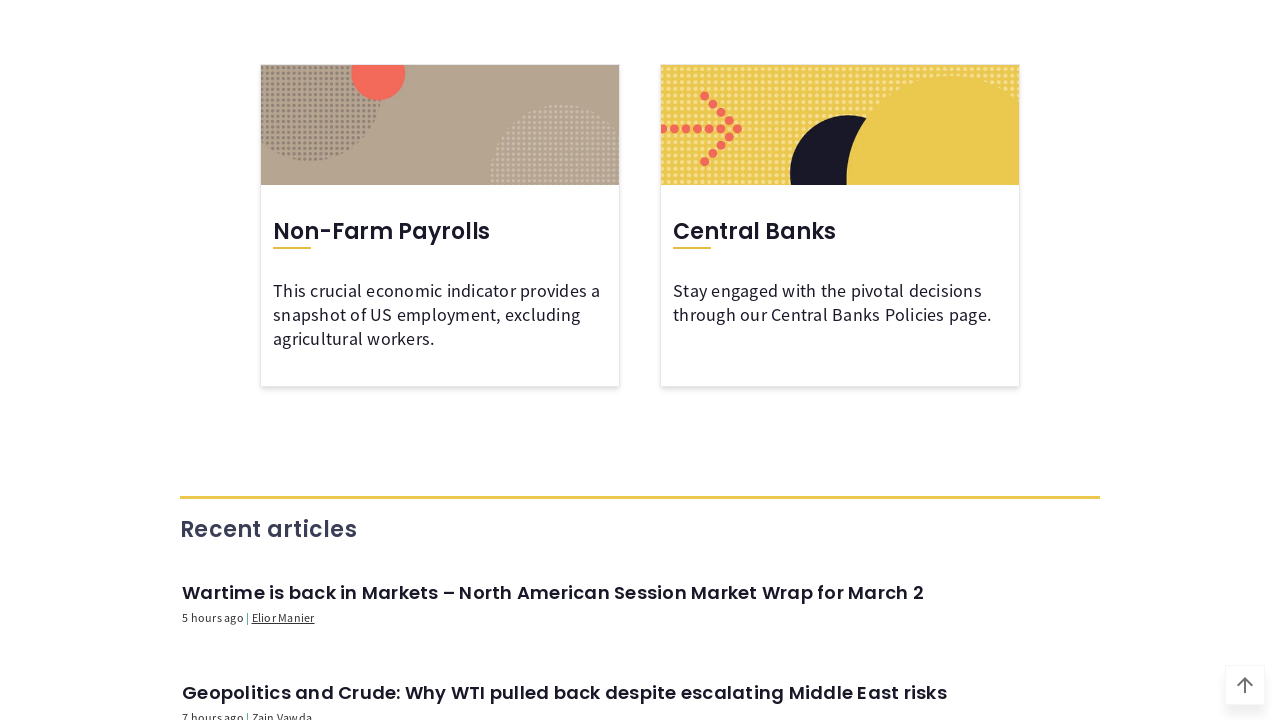

Clicked date range picker button to open calendar at (326, 361) on internal:role=button[name=/^.* - .*$/]
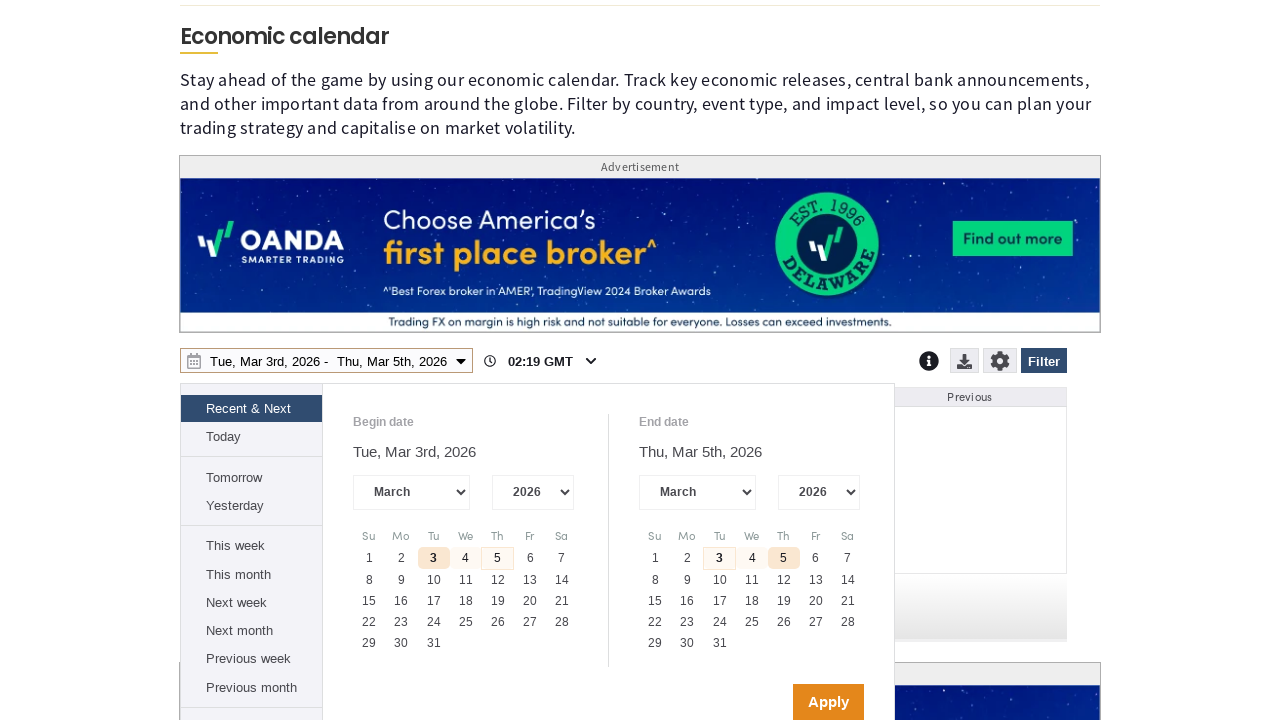

Waited 1200ms for date range picker to open
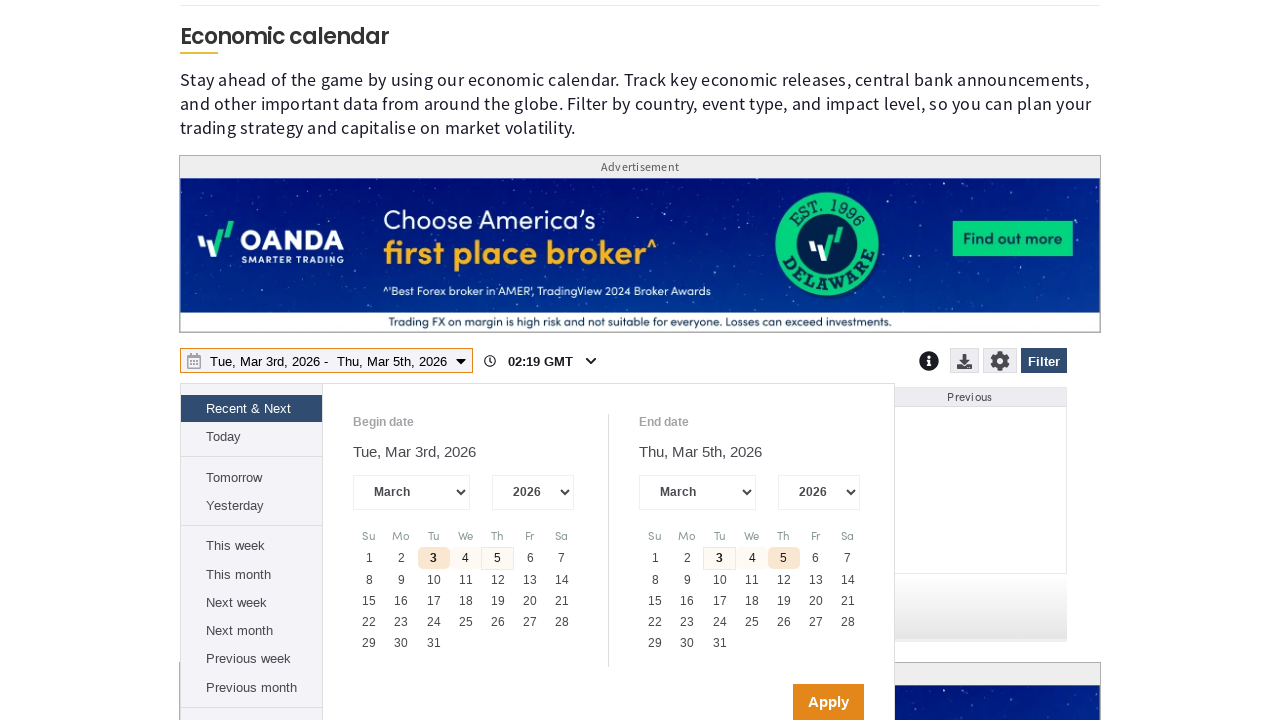

Year combobox selector loaded in date picker
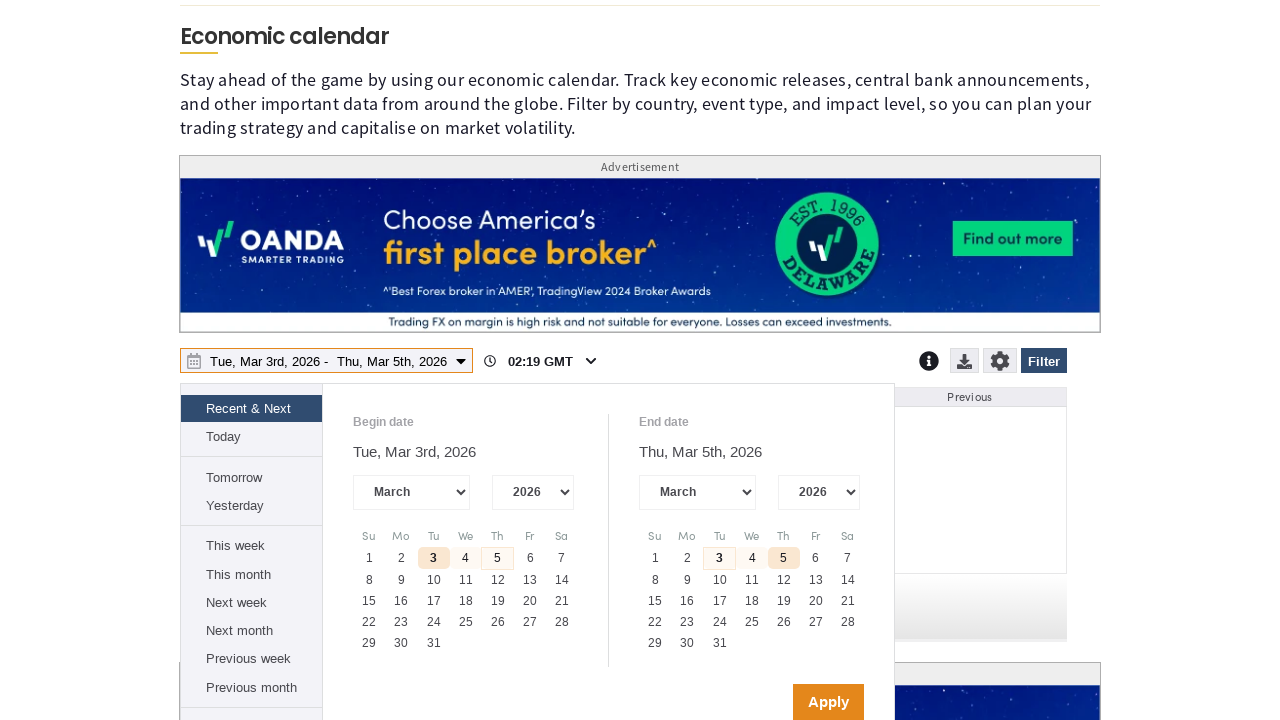

Selected year '2027' from year dropdown on internal:role=combobox >> nth=3
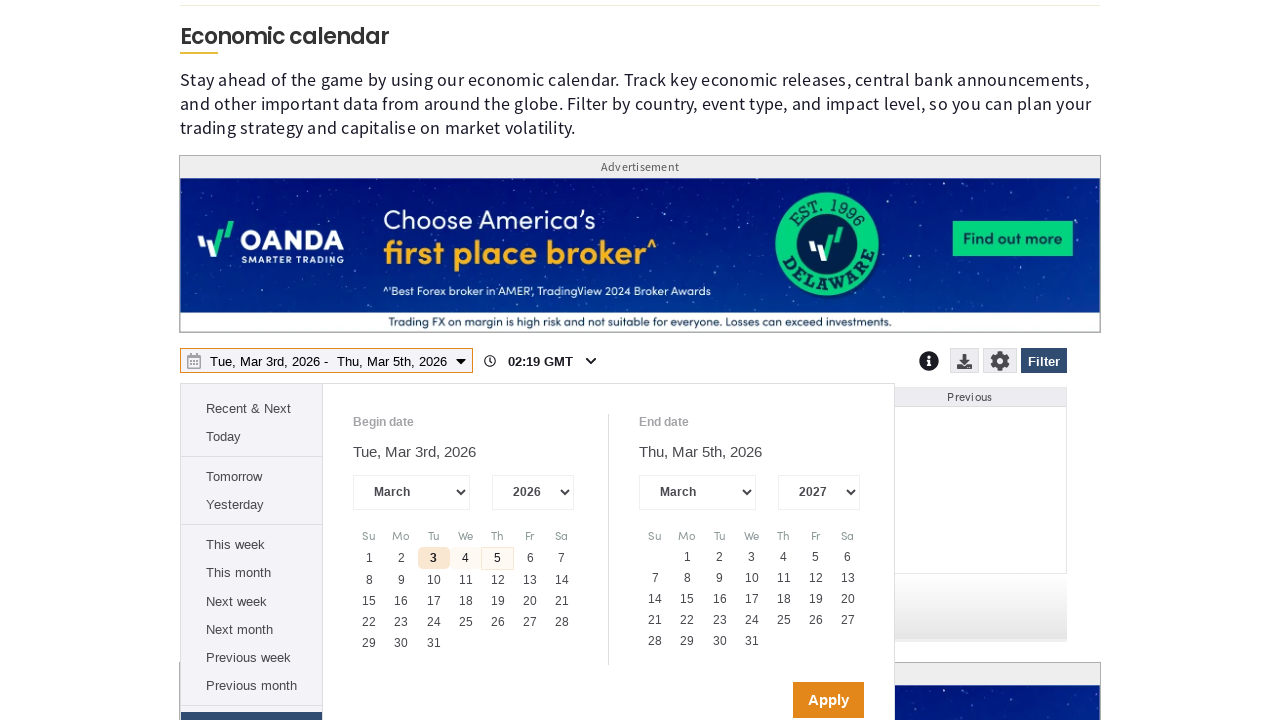

Waited 1200ms for year selection to take effect
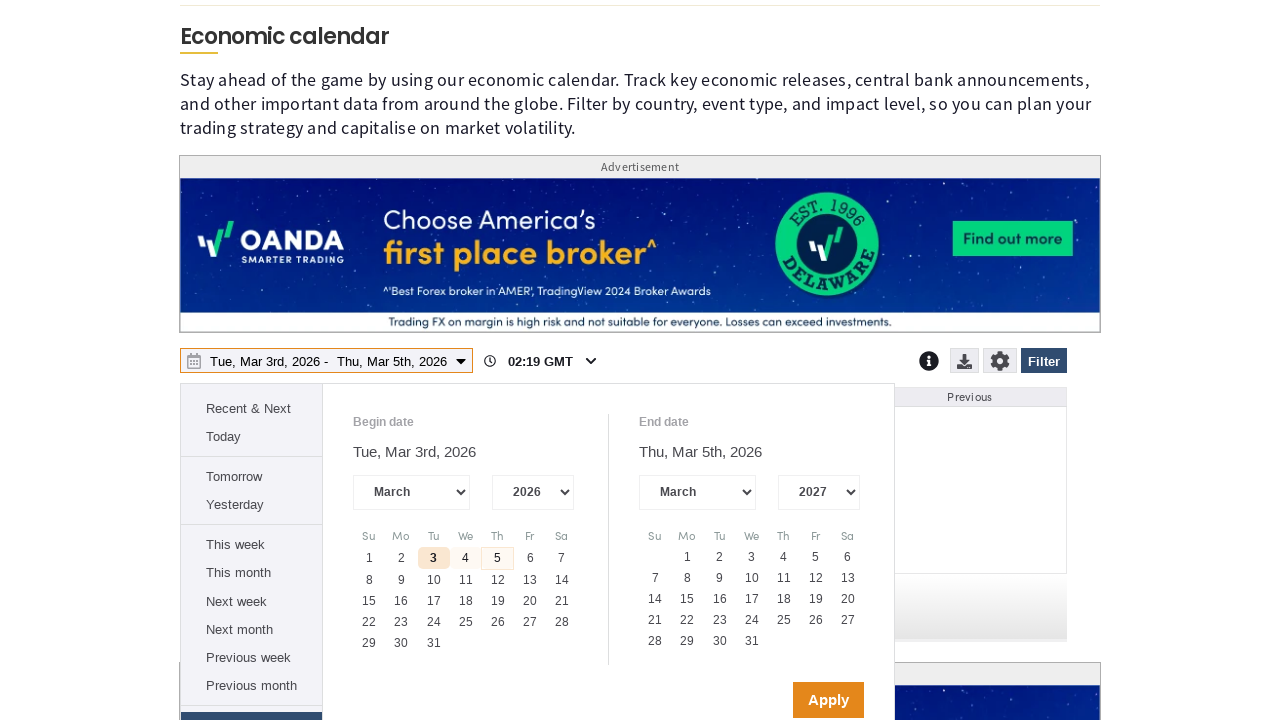

Clicked last available day in calendar picker at (752, 641) on div[role='gridcell']:not([aria-disabled='true']) >> nth=-1
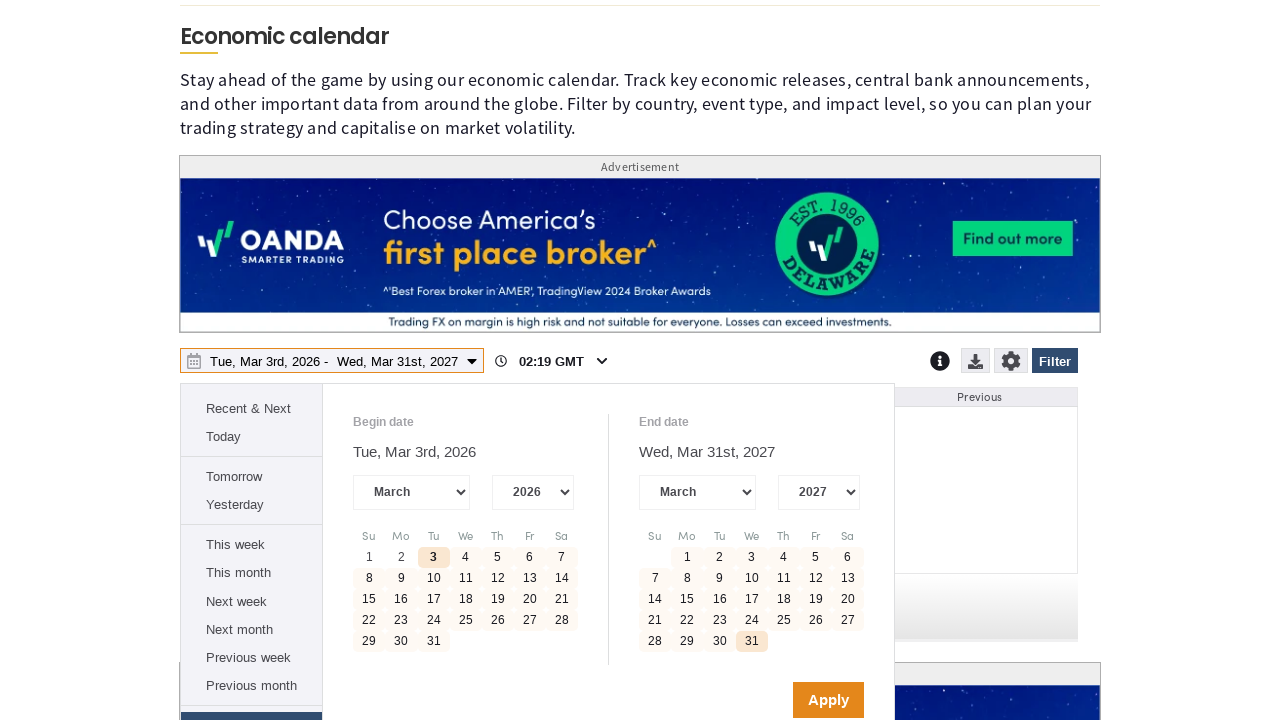

Waited 1200ms for day selection to process
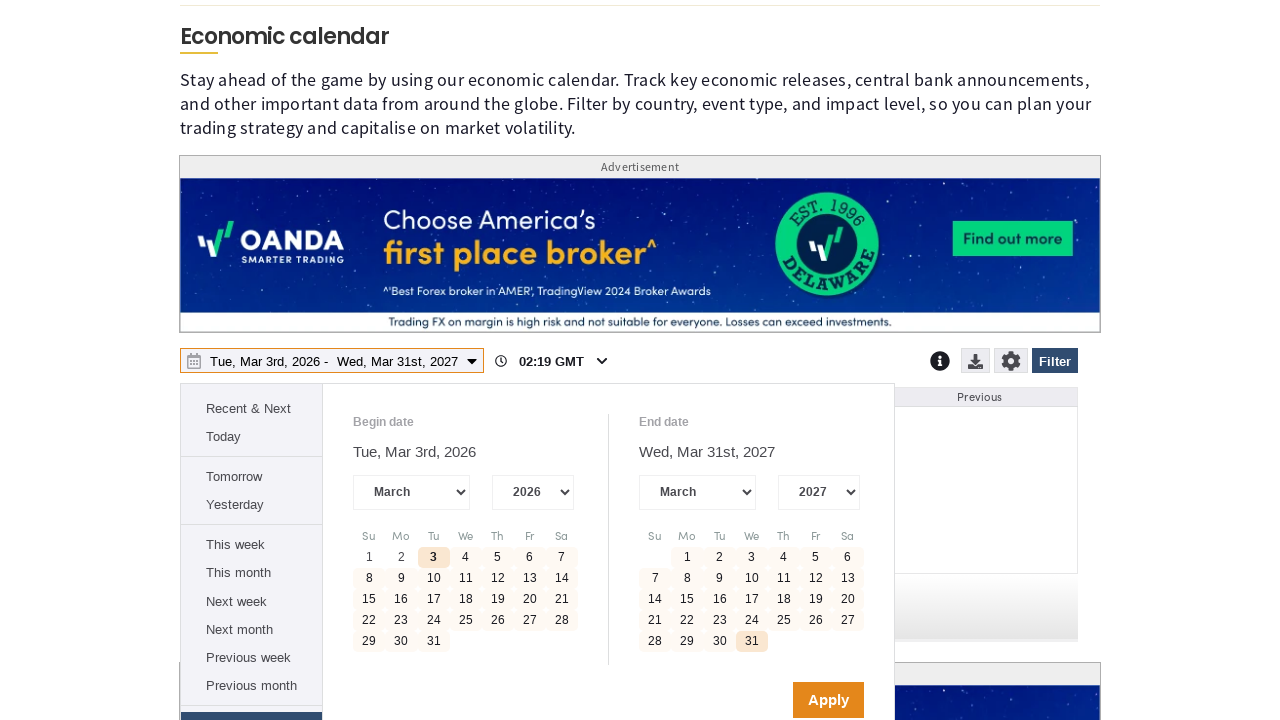

Clicked Apply button to apply selected date range at (828, 700) on internal:role=button[name="Apply"i]
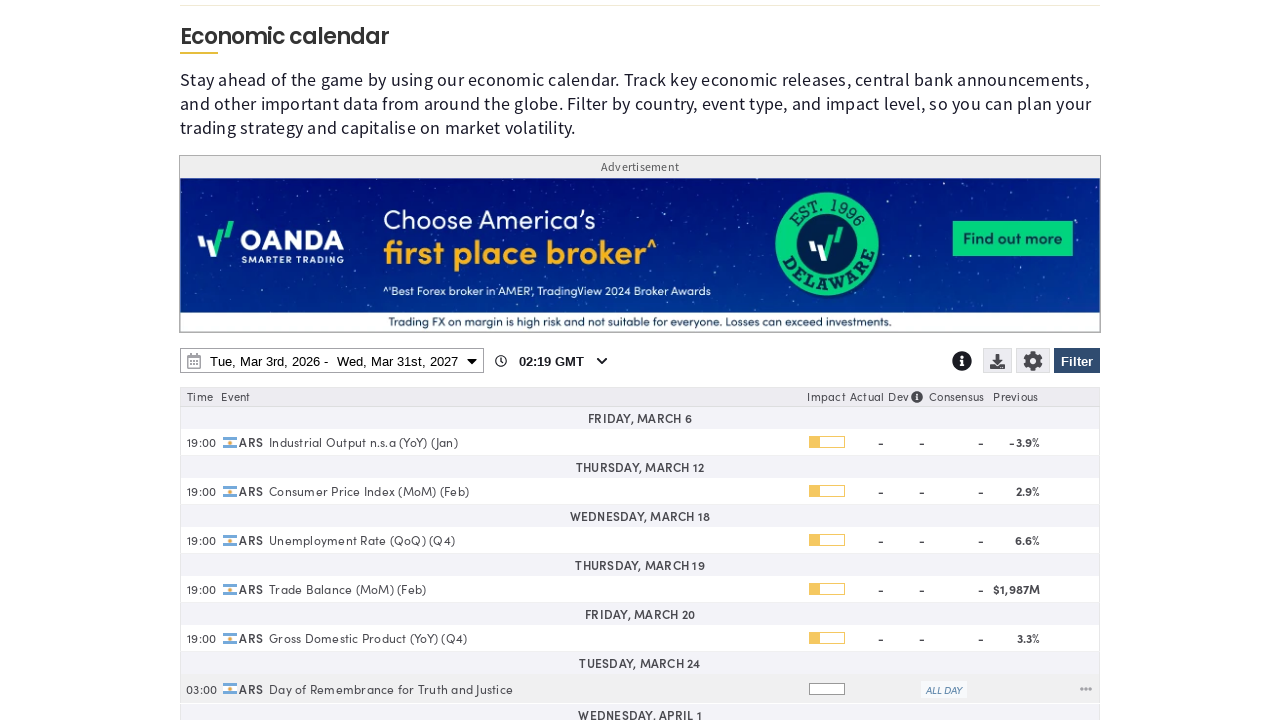

Waited 1500ms for date range application to complete
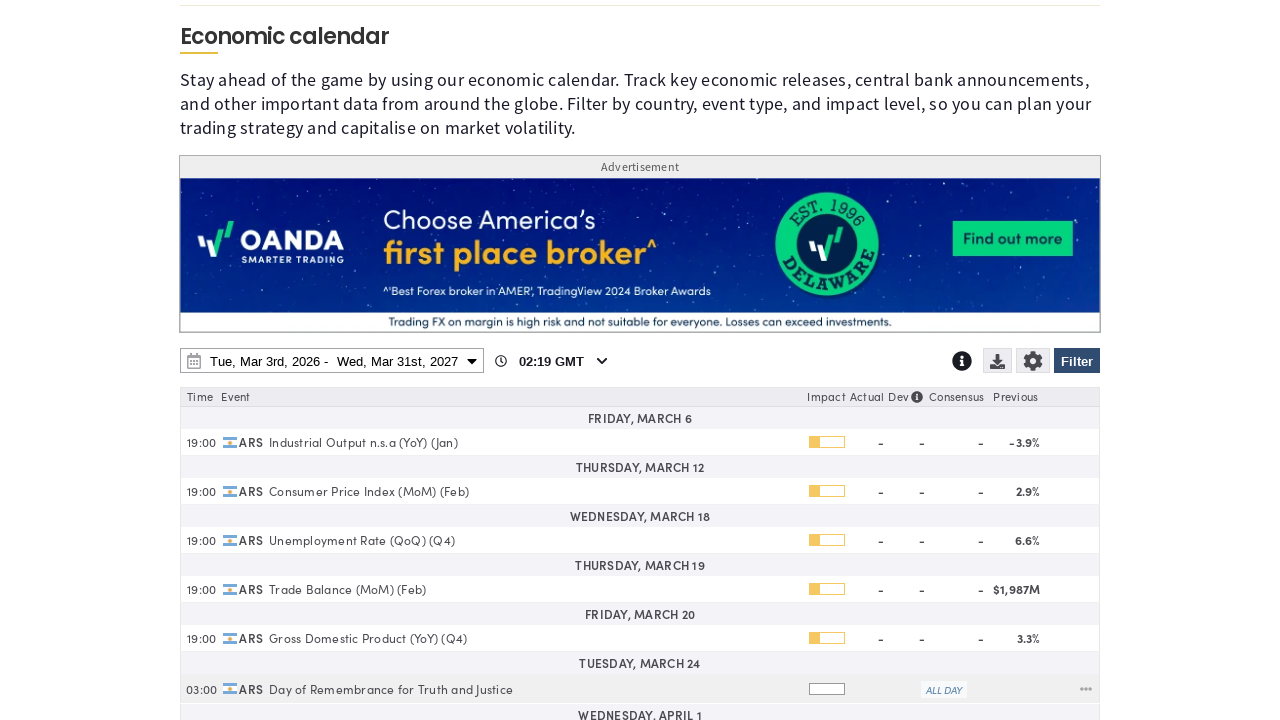

Clicked download/export menu button at (1000, 363) on .fxs_selectable-wrapper
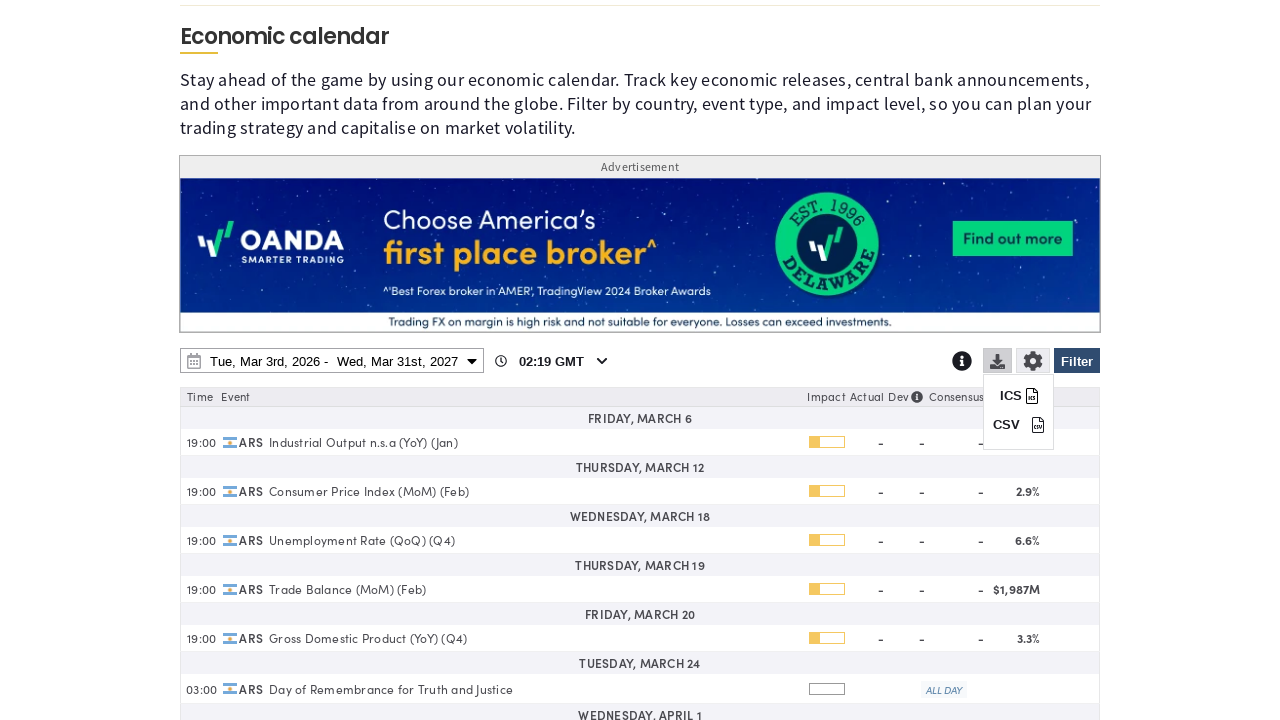

ICS export option appeared in download menu
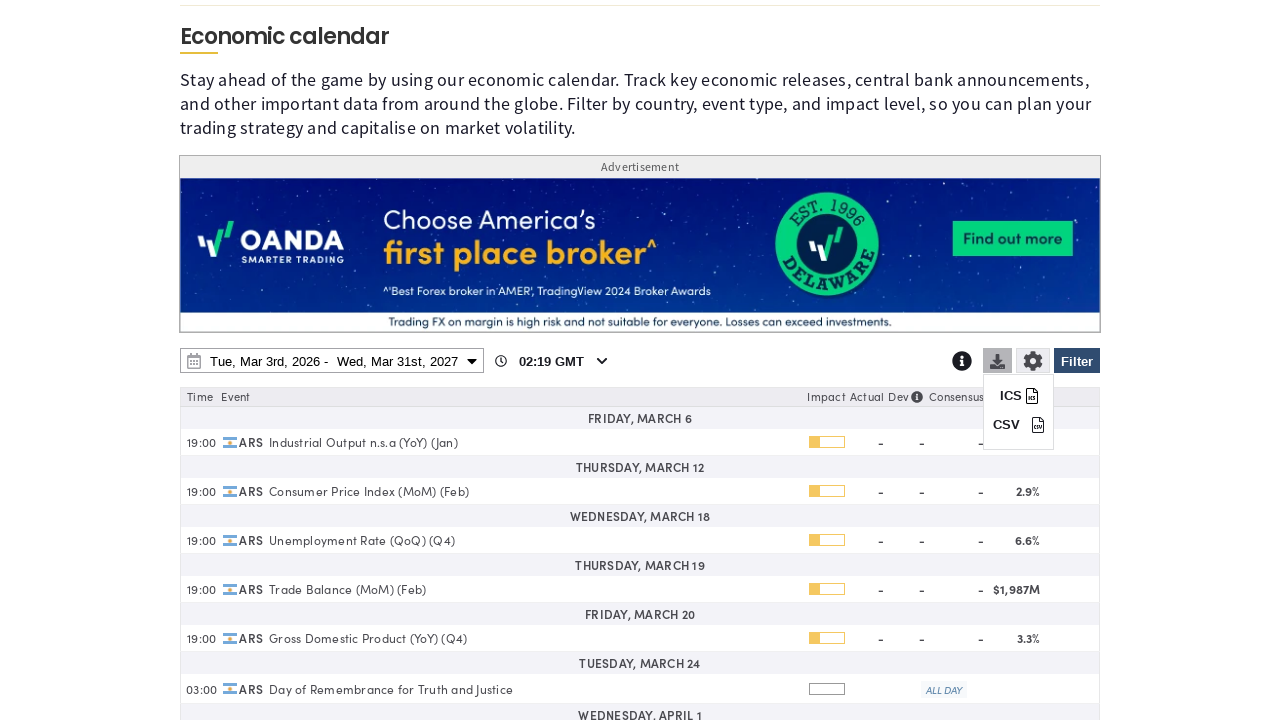

CSV export option is visible - download menu fully loaded
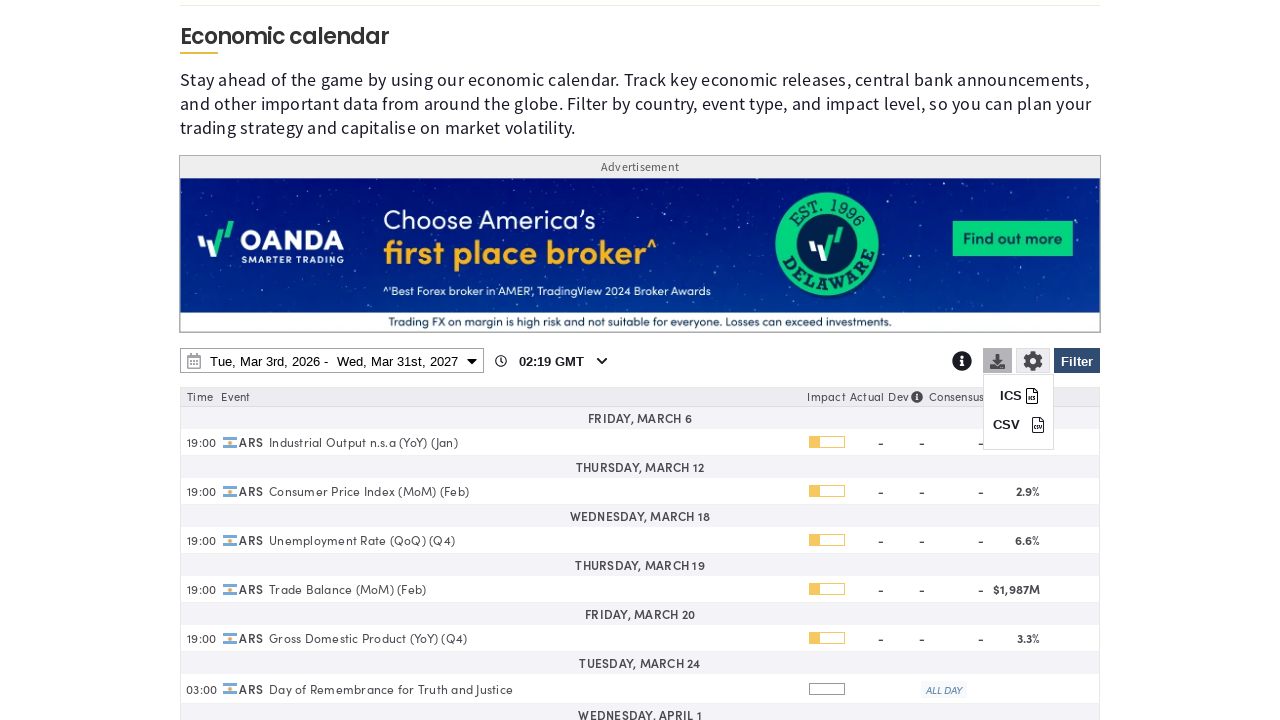

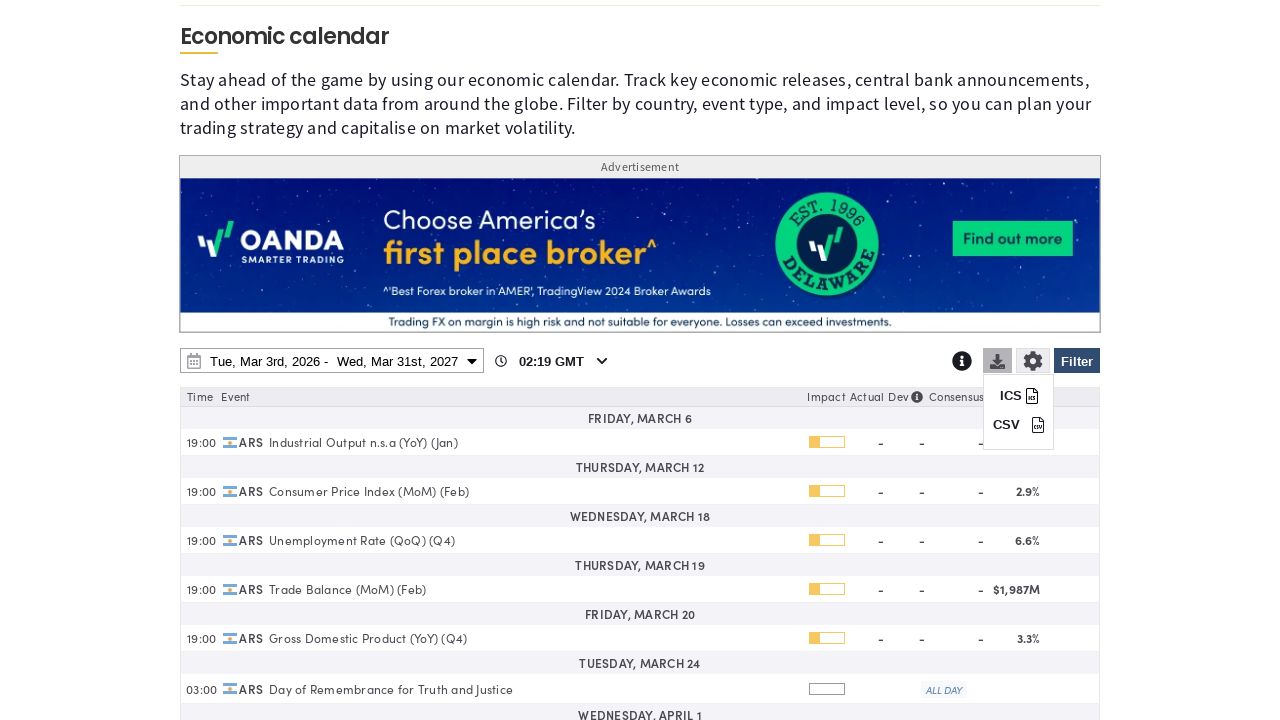